Tests scrolling to form elements and filling in name and date fields

Starting URL: http://formy-project.herokuapp.com/scroll

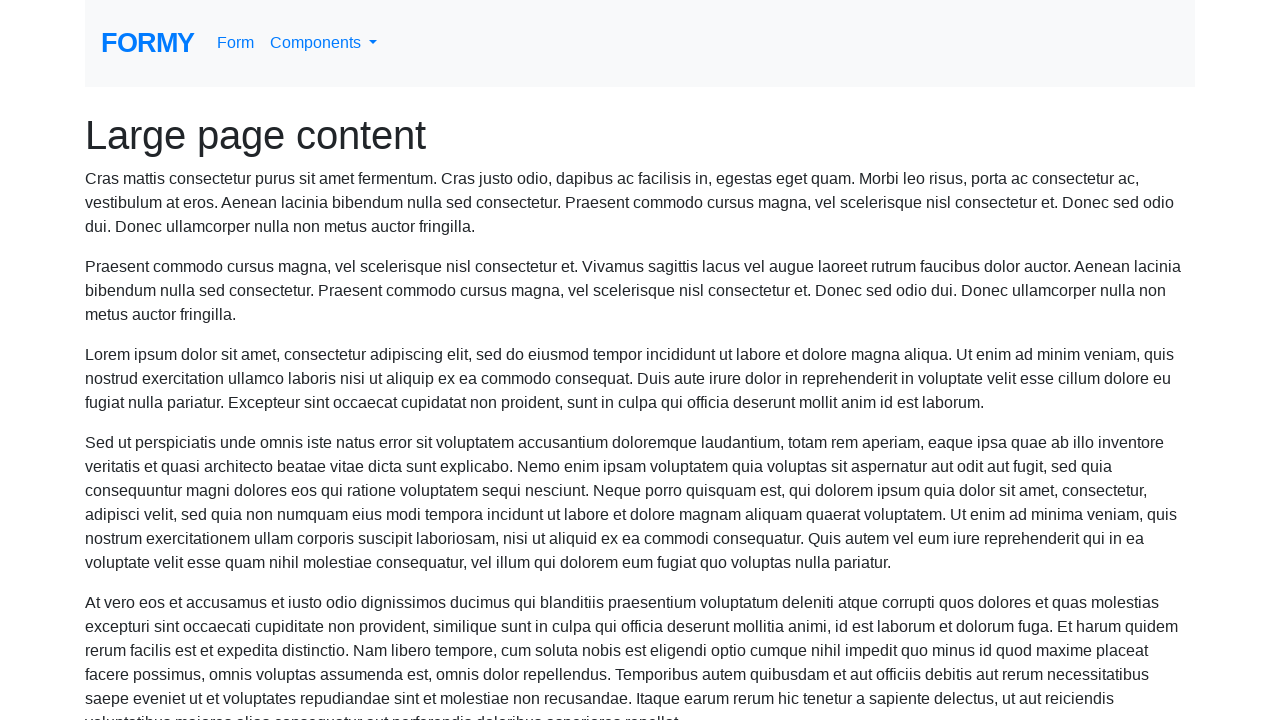

Located name input field
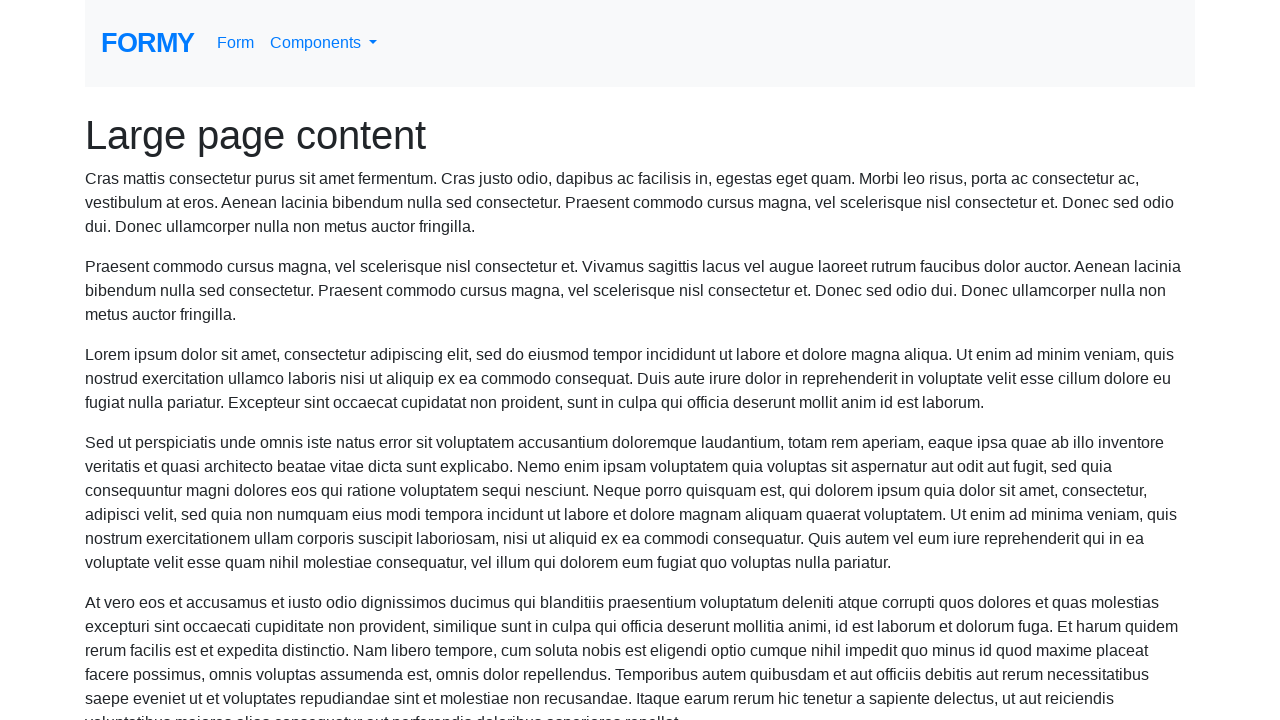

Scrolled to name field
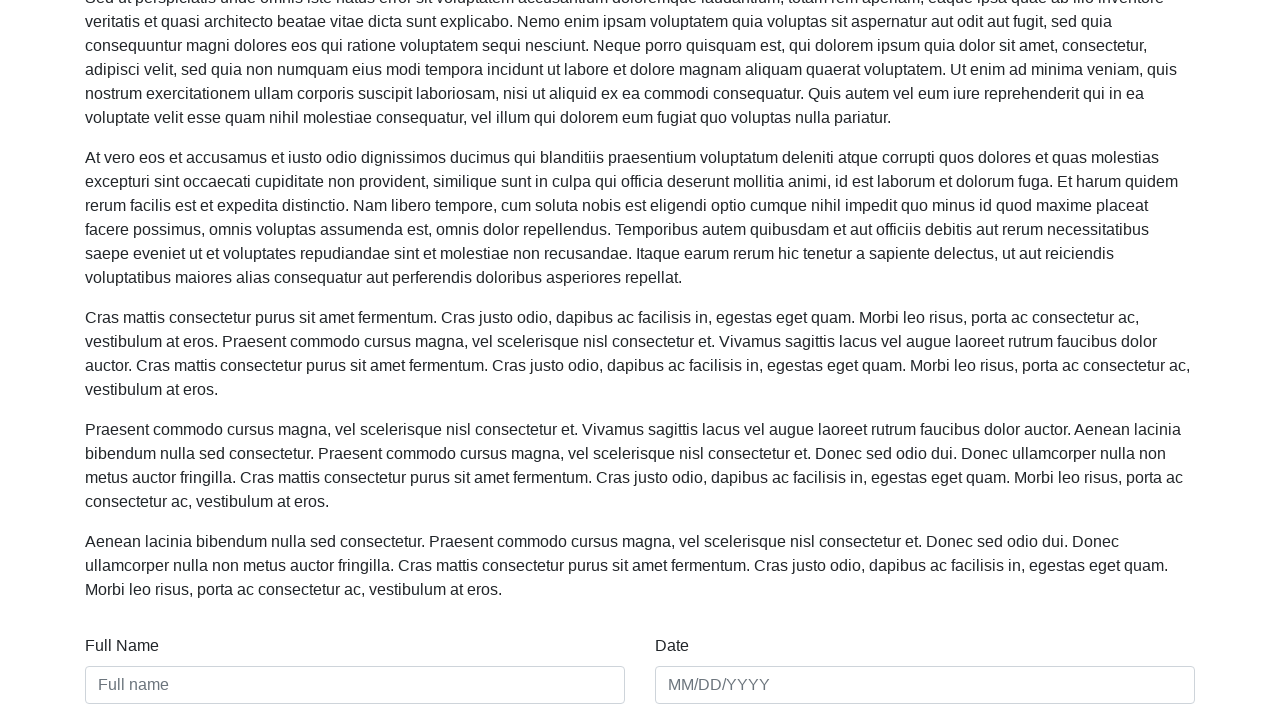

Filled name field with 'Maja Novak' on #name
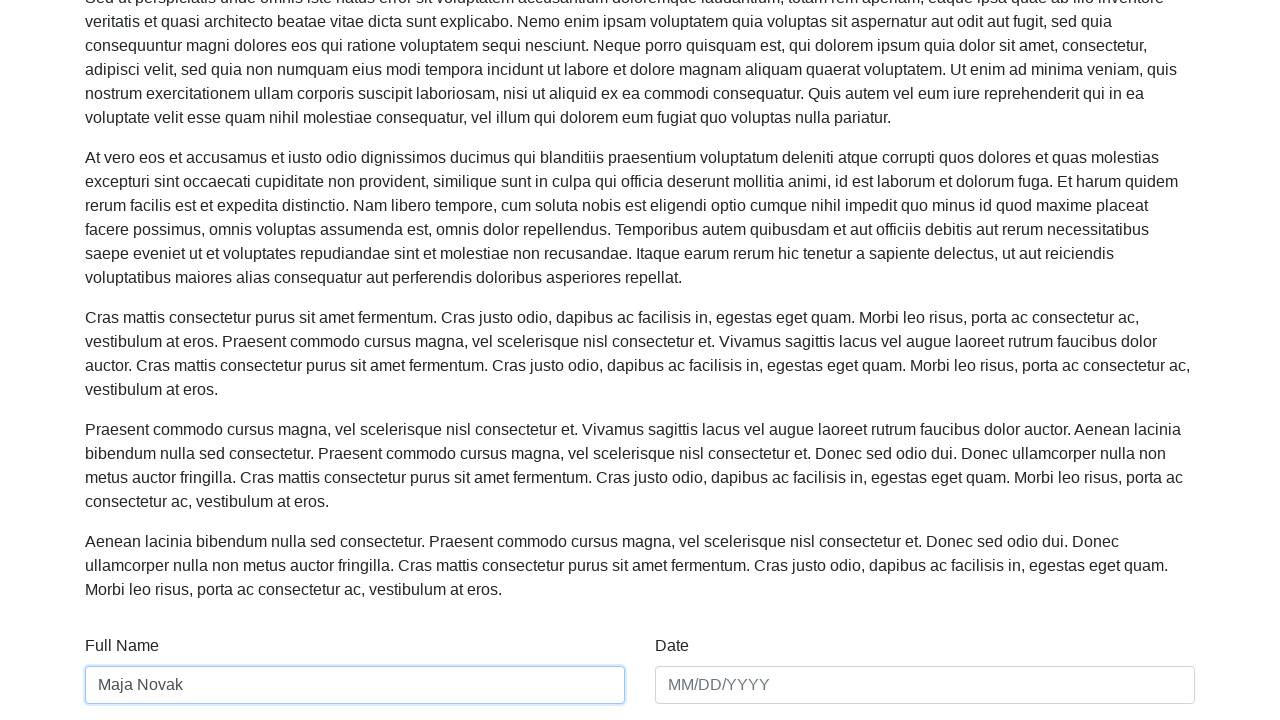

Filled date field with '01/01/2024' on #date
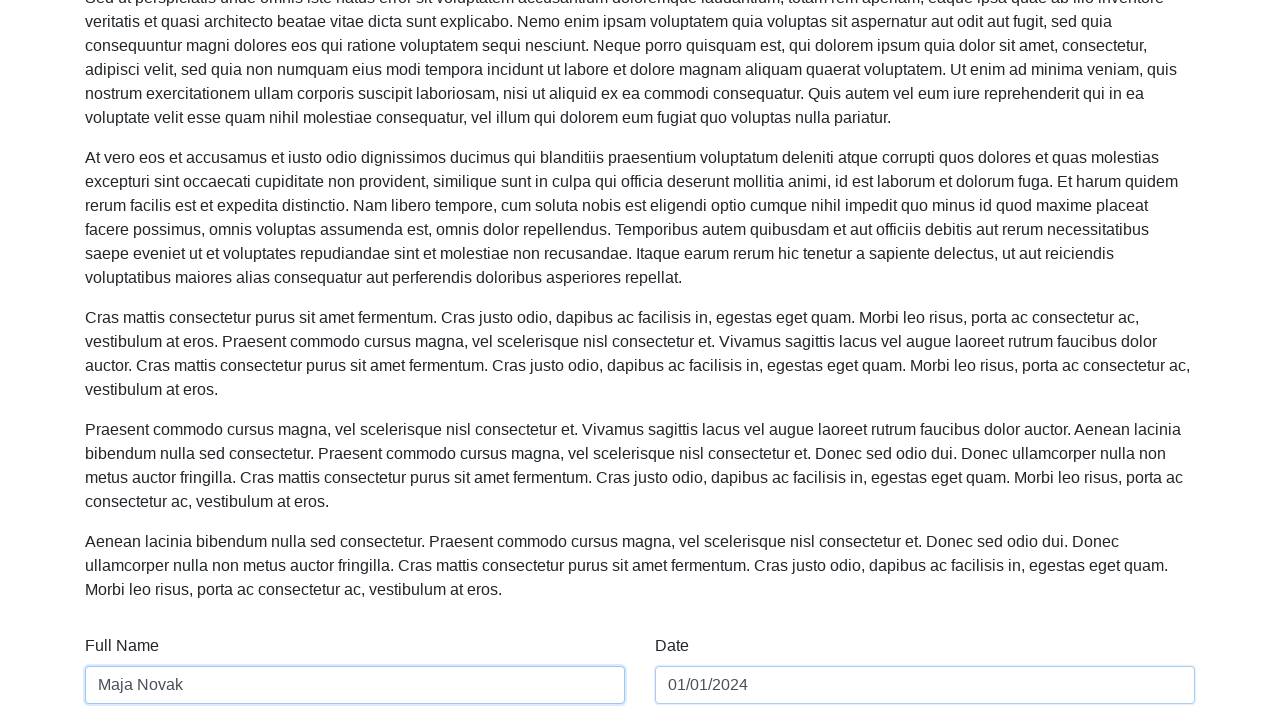

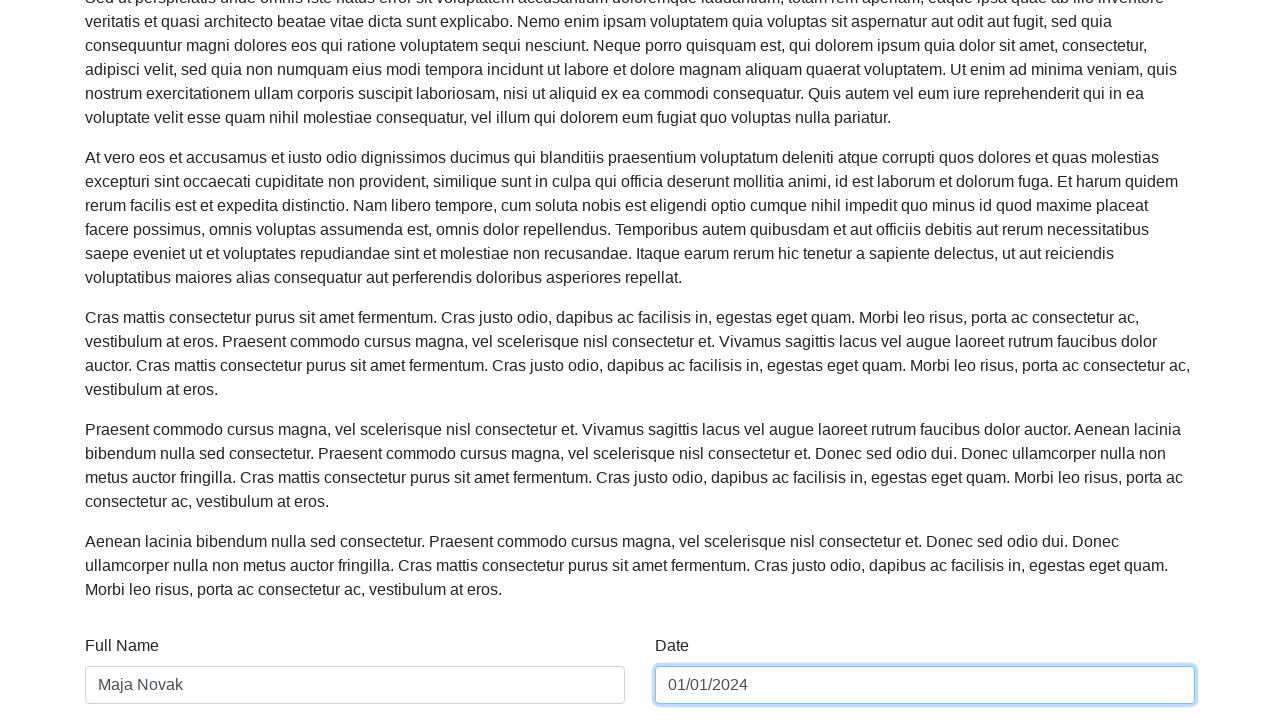